Tests confirmation JavaScript alert by clicking a button, reading the alert text, and accepting it

Starting URL: https://v1.training-support.net/selenium/javascript-alerts

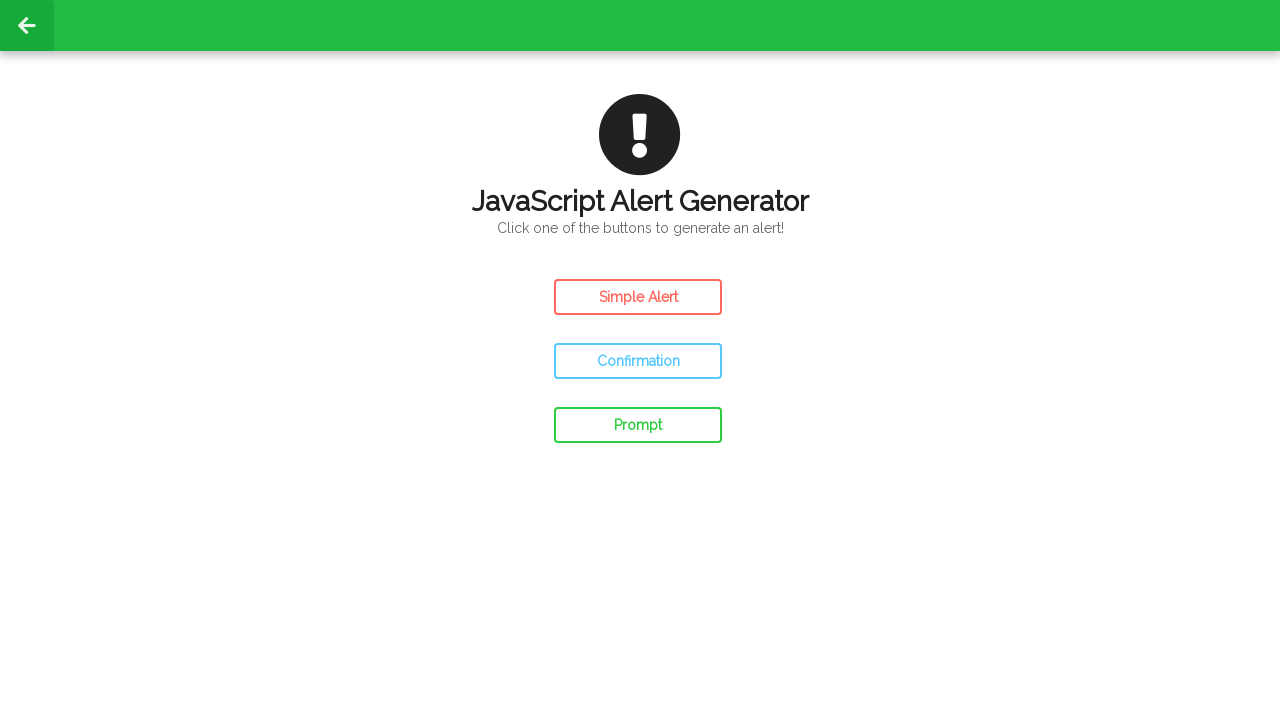

Navigated to JavaScript alerts training page
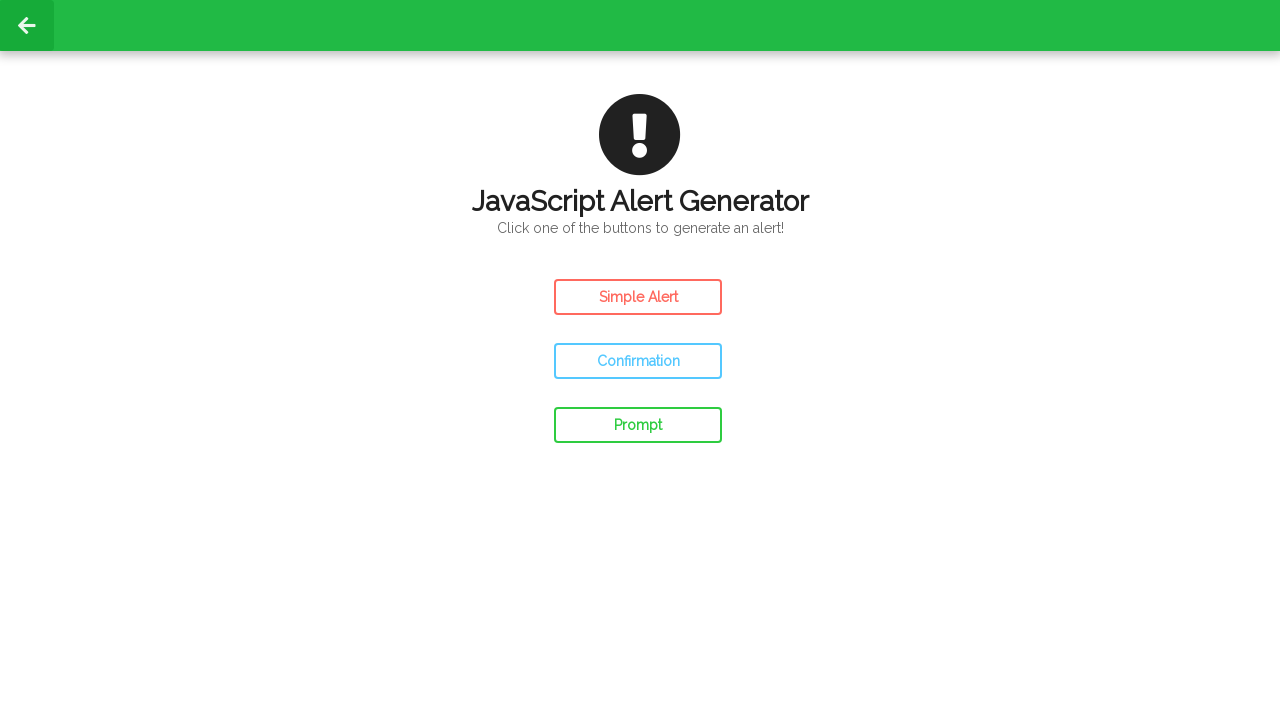

Clicked the confirm alert button at (638, 361) on #confirm
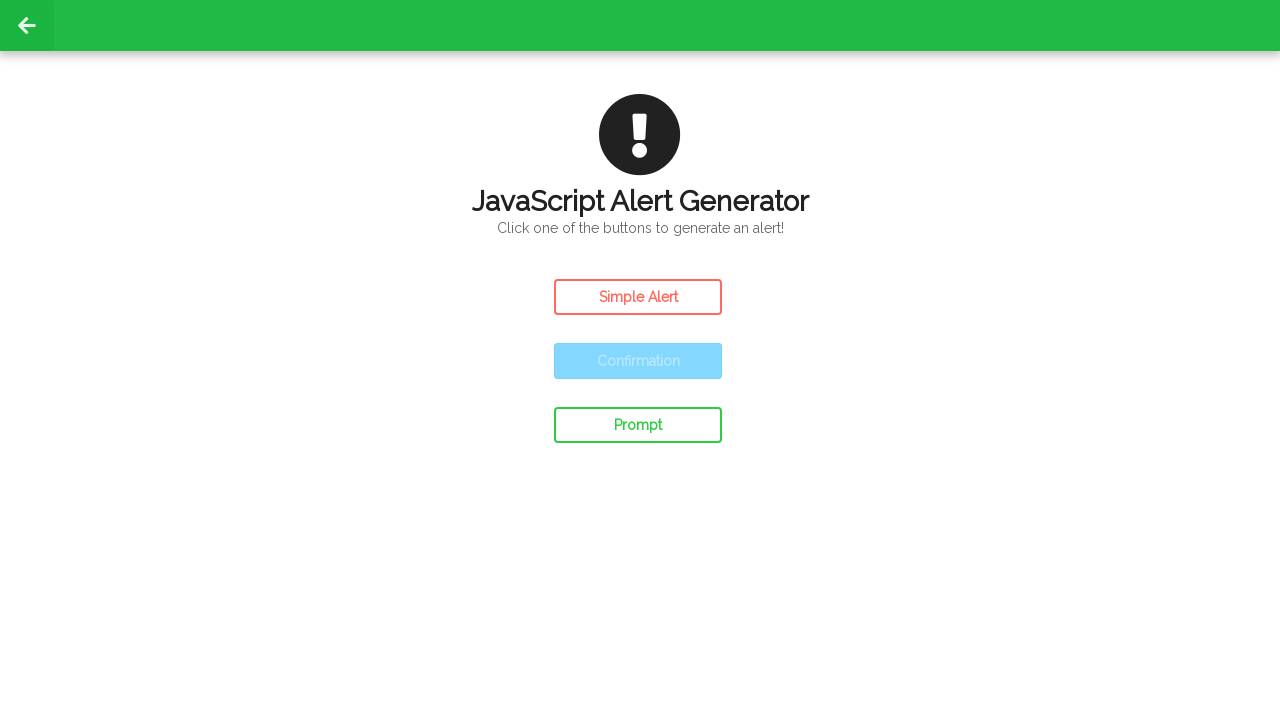

Accepted the JavaScript confirmation alert
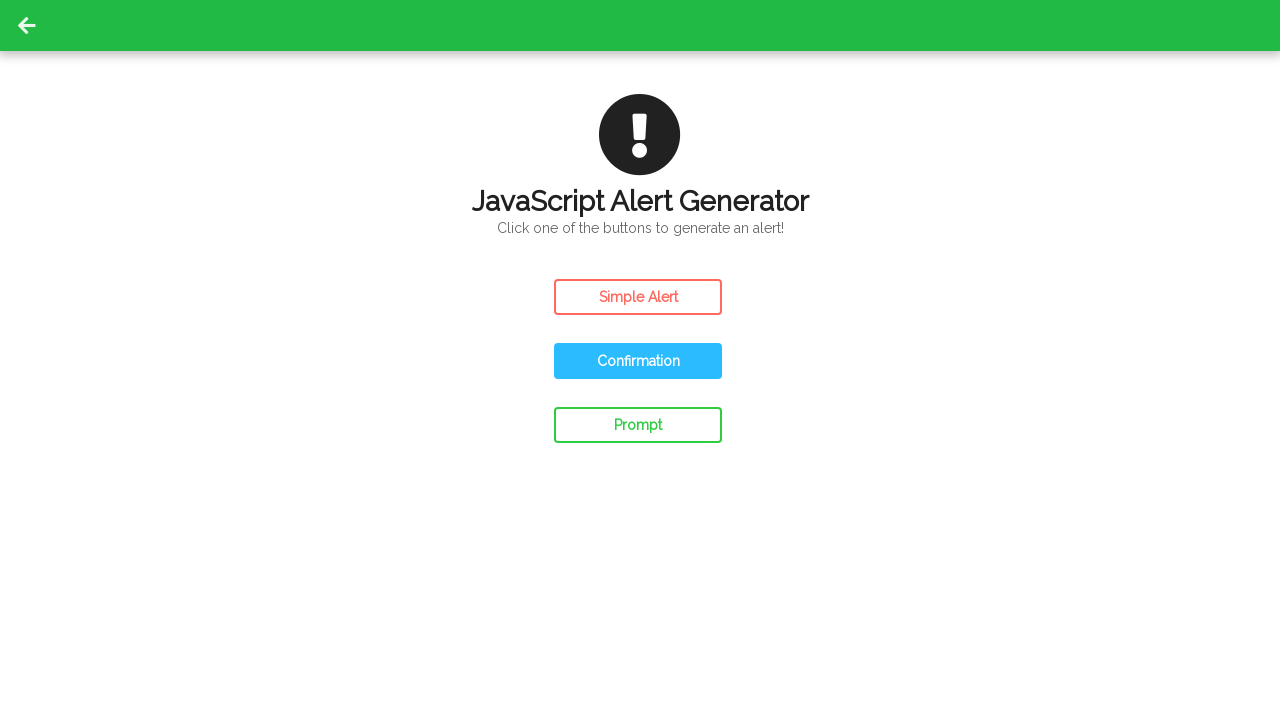

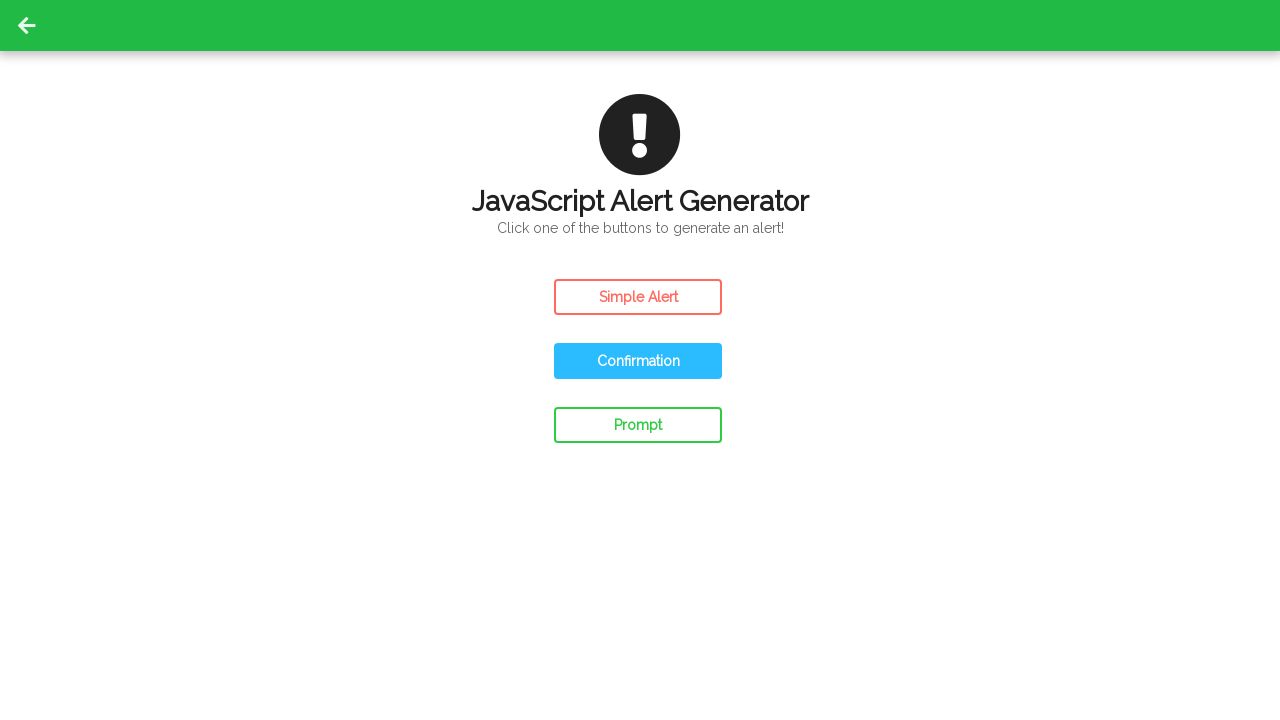